Tests drag and drop functionality on jQuery UI demo page by navigating to the Draggable section and dragging an element by 100 pixels in both x and y directions

Starting URL: http://www.jqueryui.com/

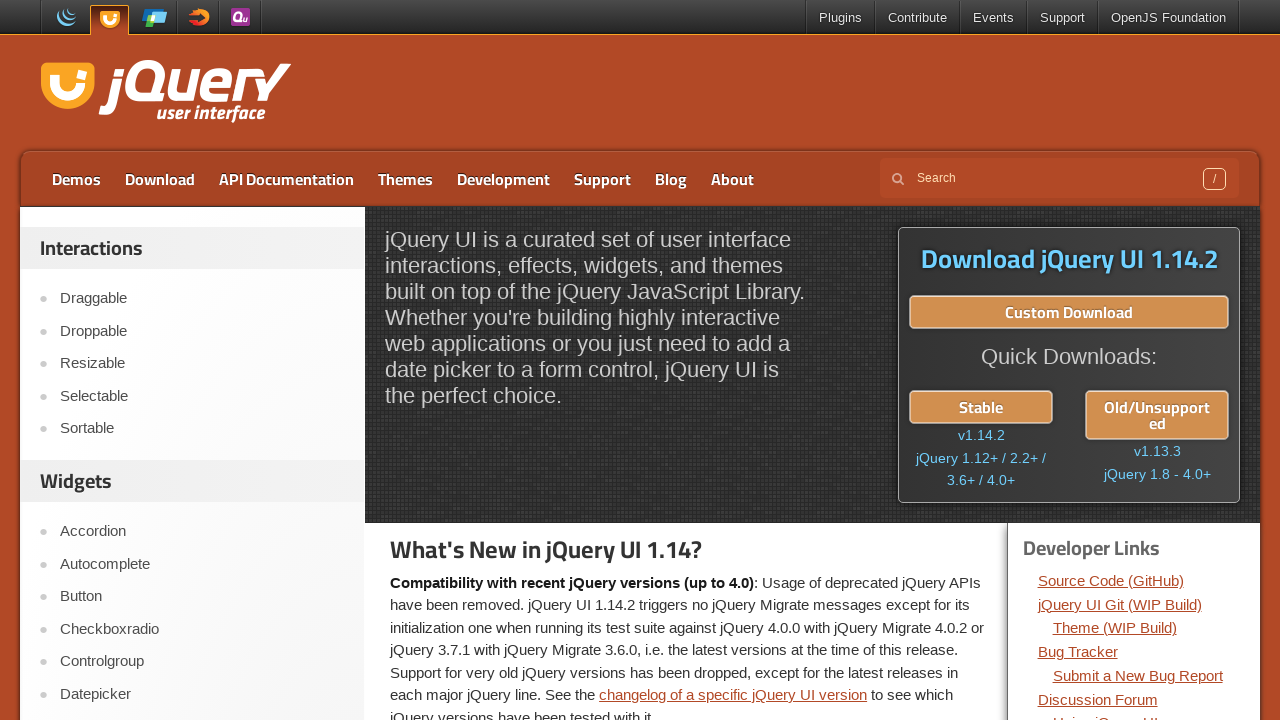

Navigated to jQuery UI home page
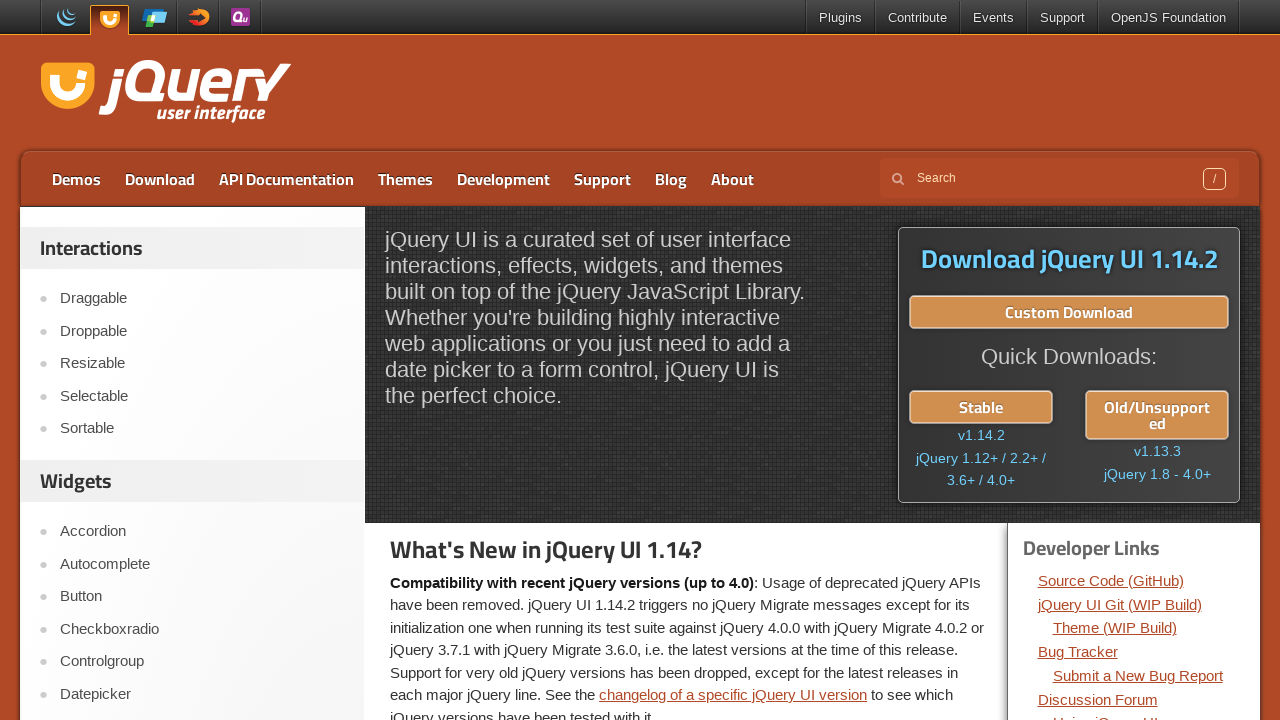

Clicked on Draggable link at (202, 299) on text=Draggable
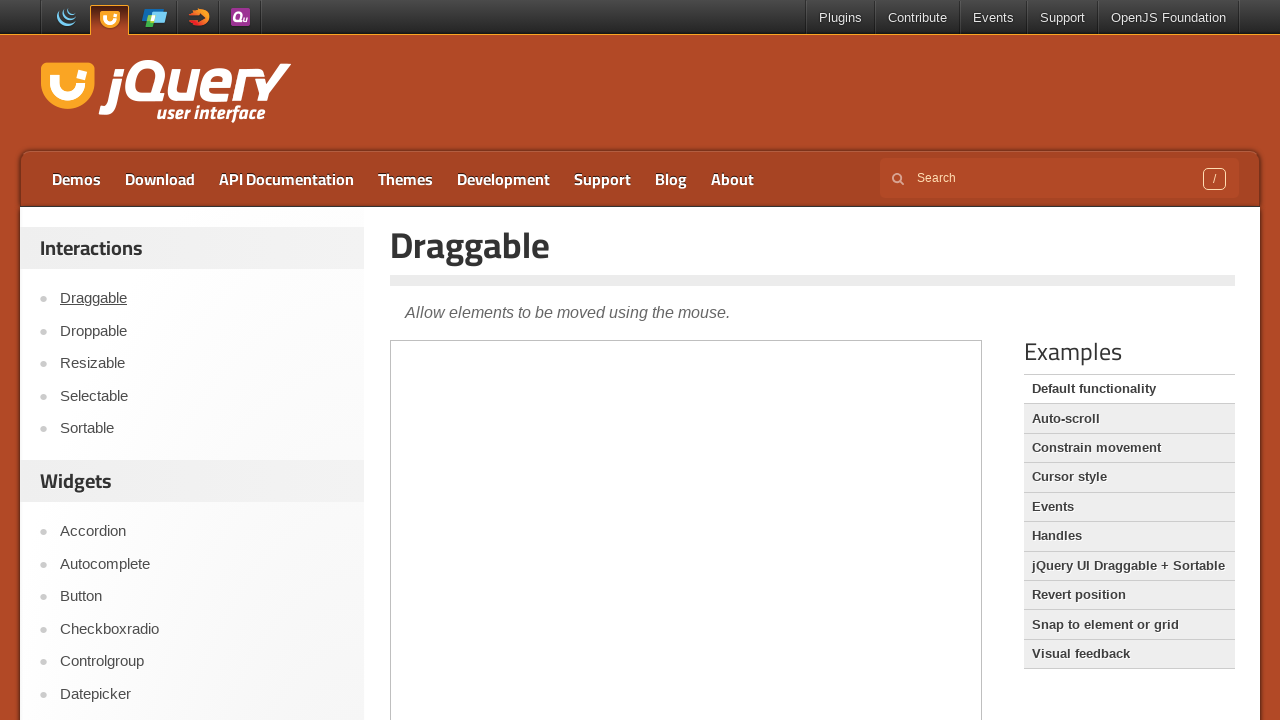

Located demo iframe
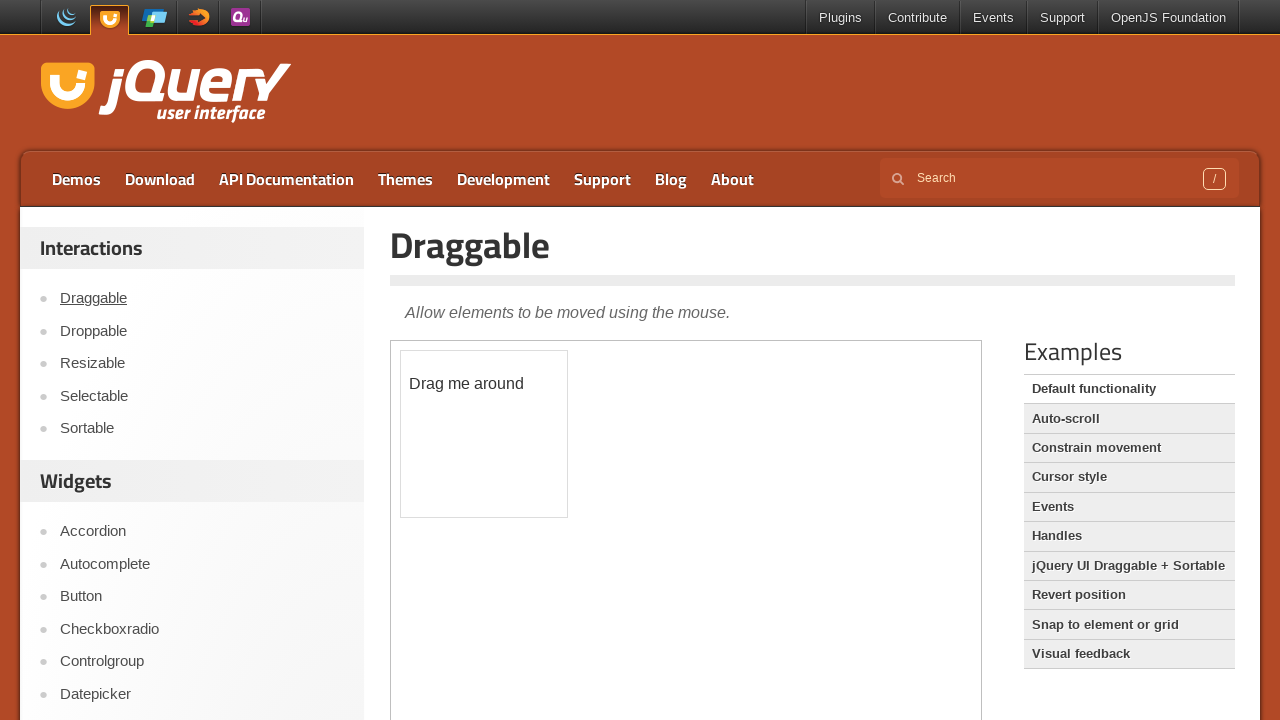

Draggable element is visible and ready
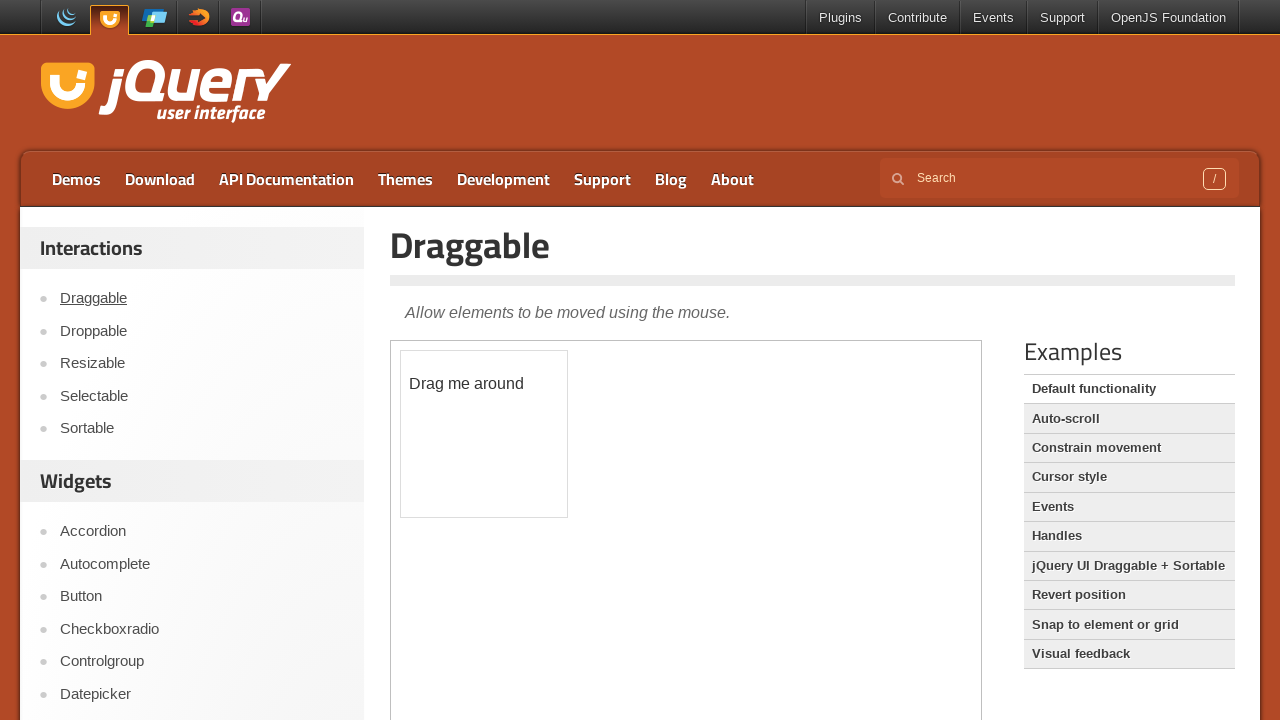

Retrieved draggable element bounding box
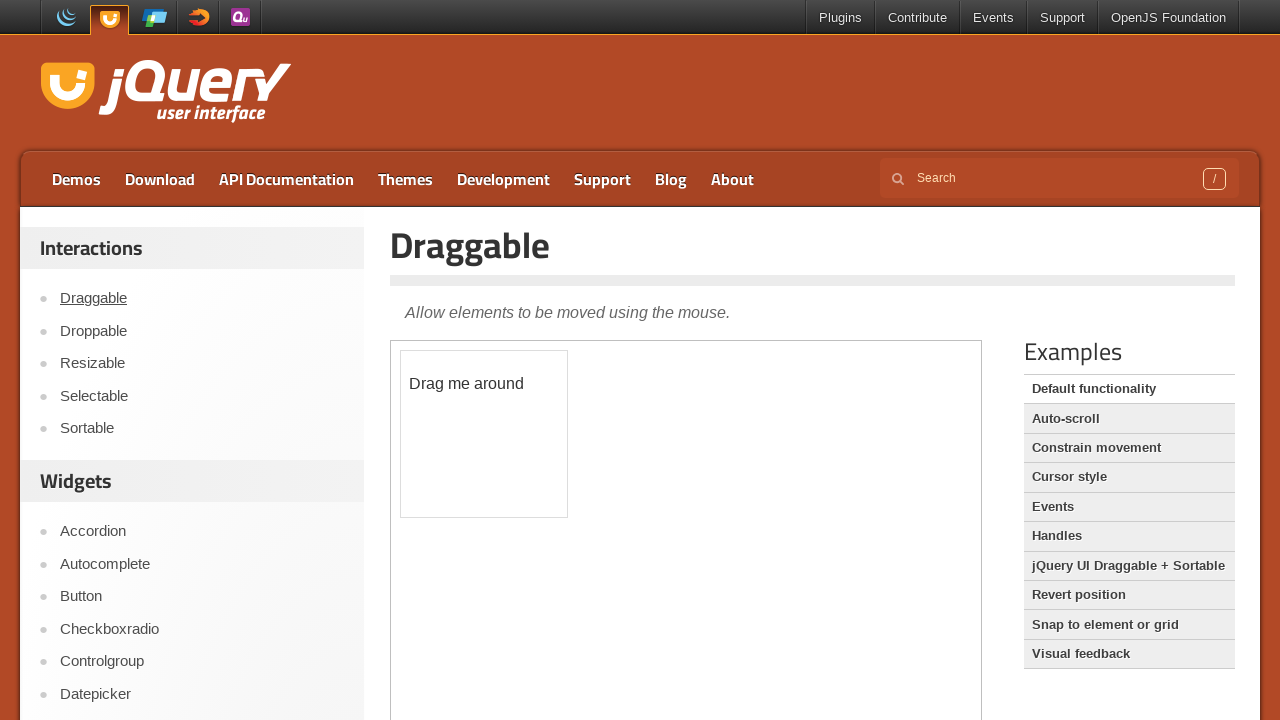

Moved mouse to center of draggable element at (484, 434)
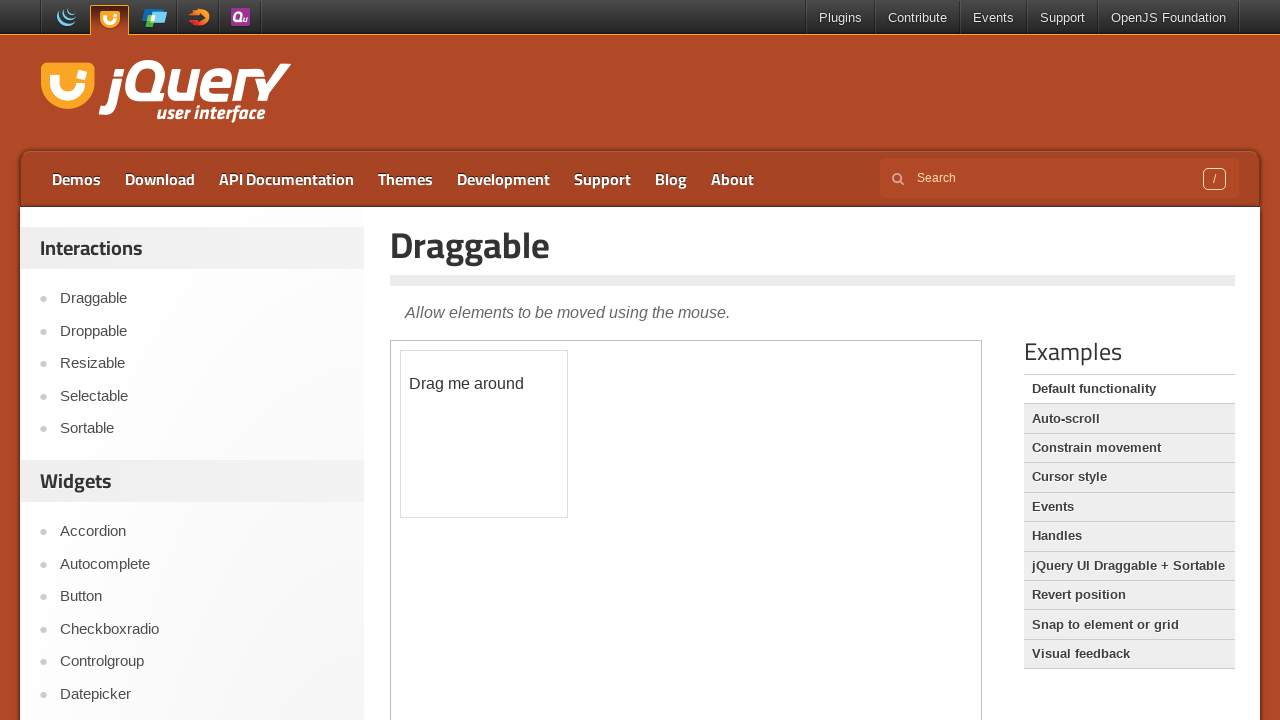

Mouse button pressed down on draggable element at (484, 434)
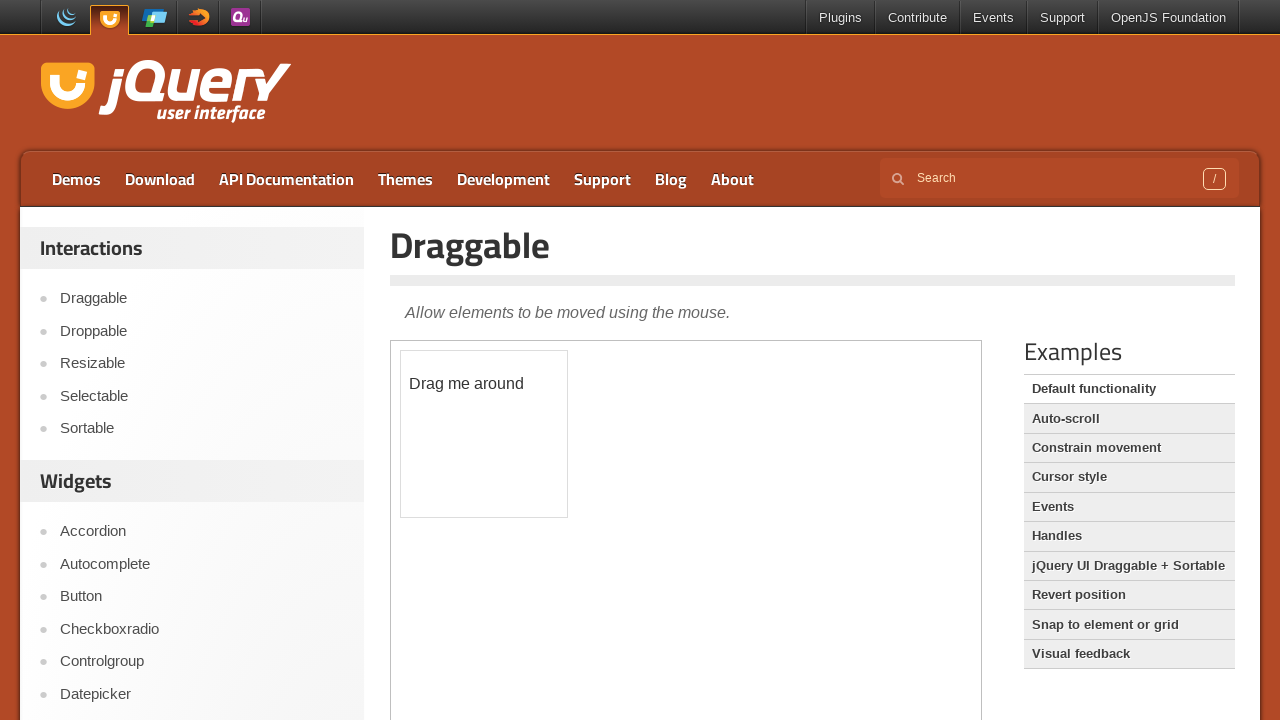

Dragged element 100 pixels right and 100 pixels down at (584, 534)
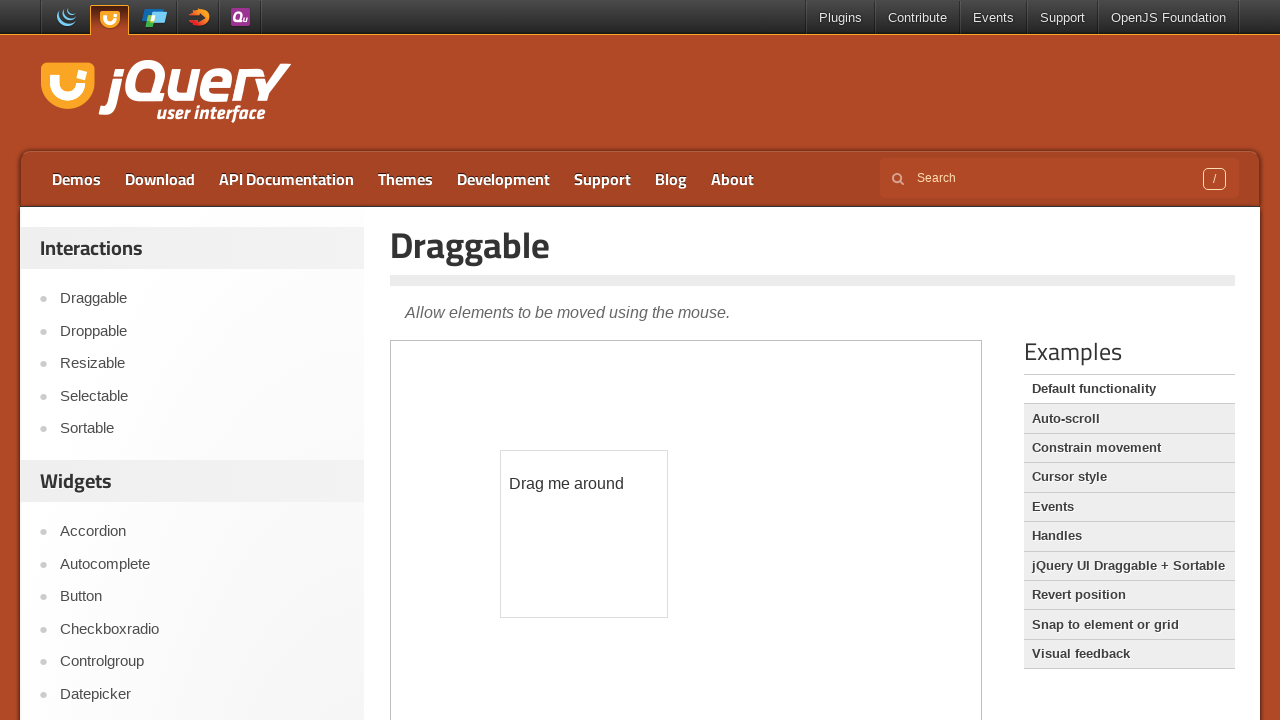

Released mouse button to complete drag and drop at (584, 534)
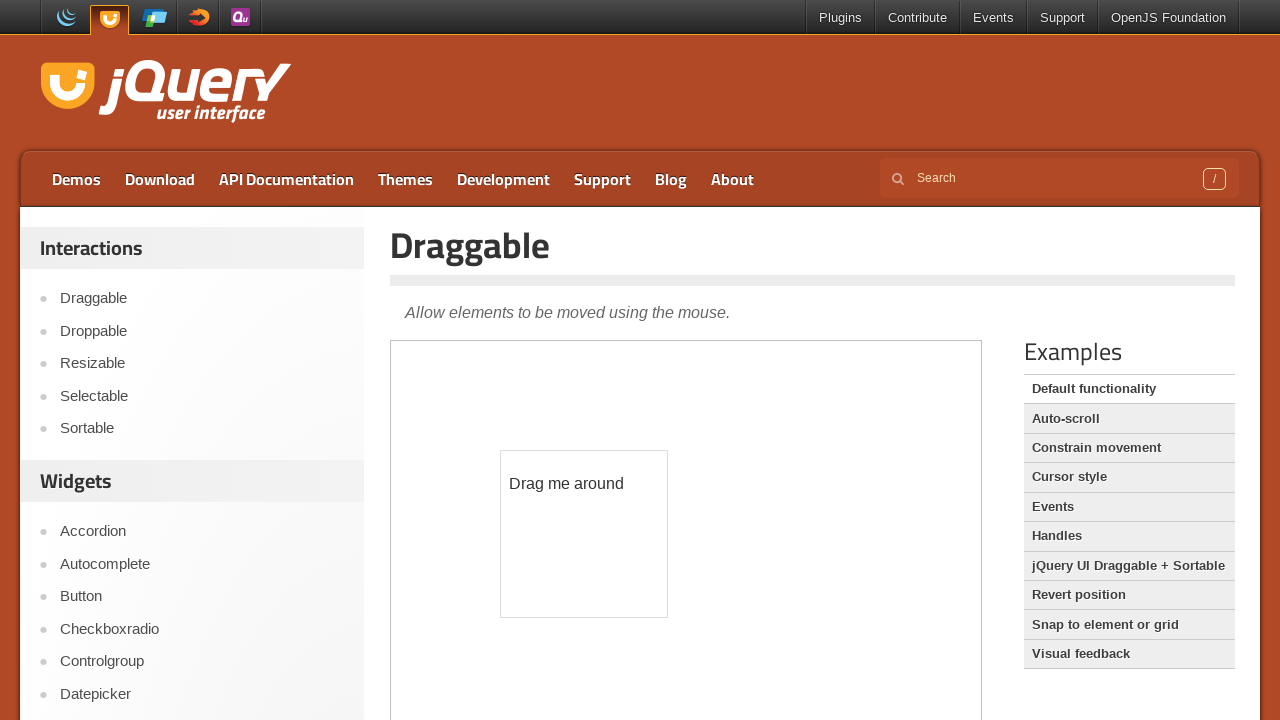

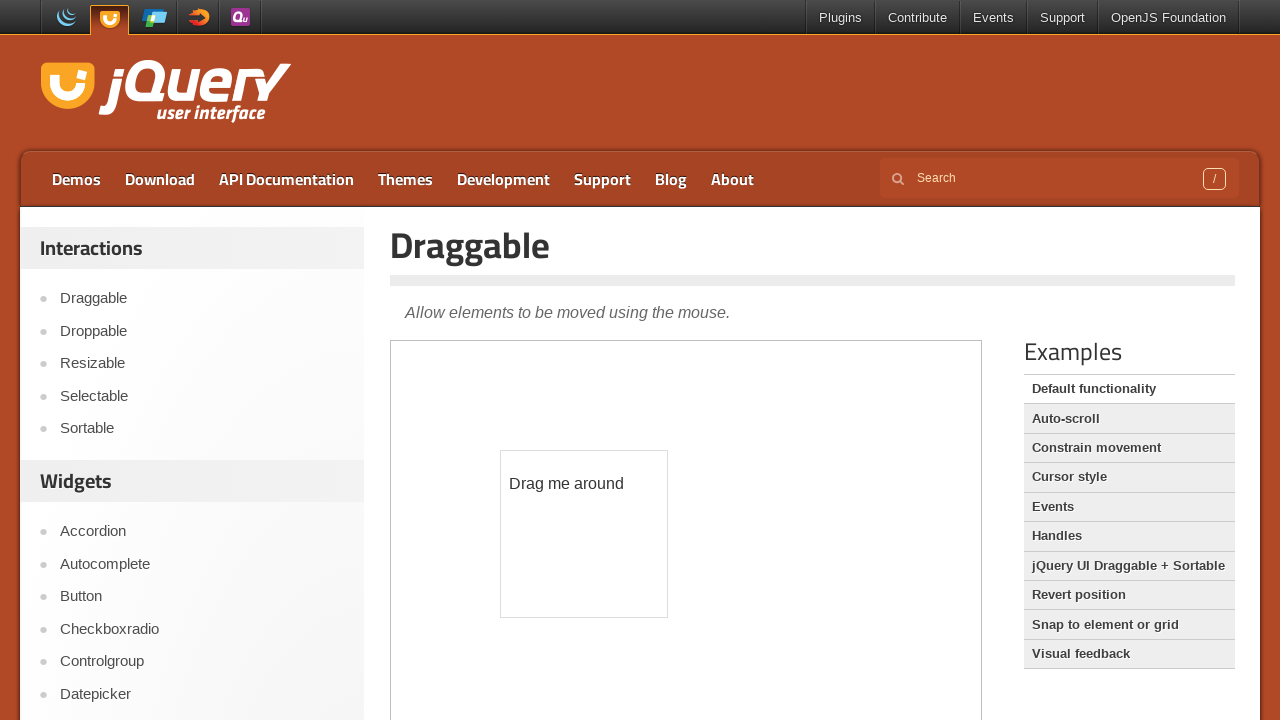